Tests JavaScript prompt alert handling by clicking a button to trigger a prompt, entering text into the prompt, accepting it, and verifying the result message is displayed.

Starting URL: https://training-support.net/webelements/alerts

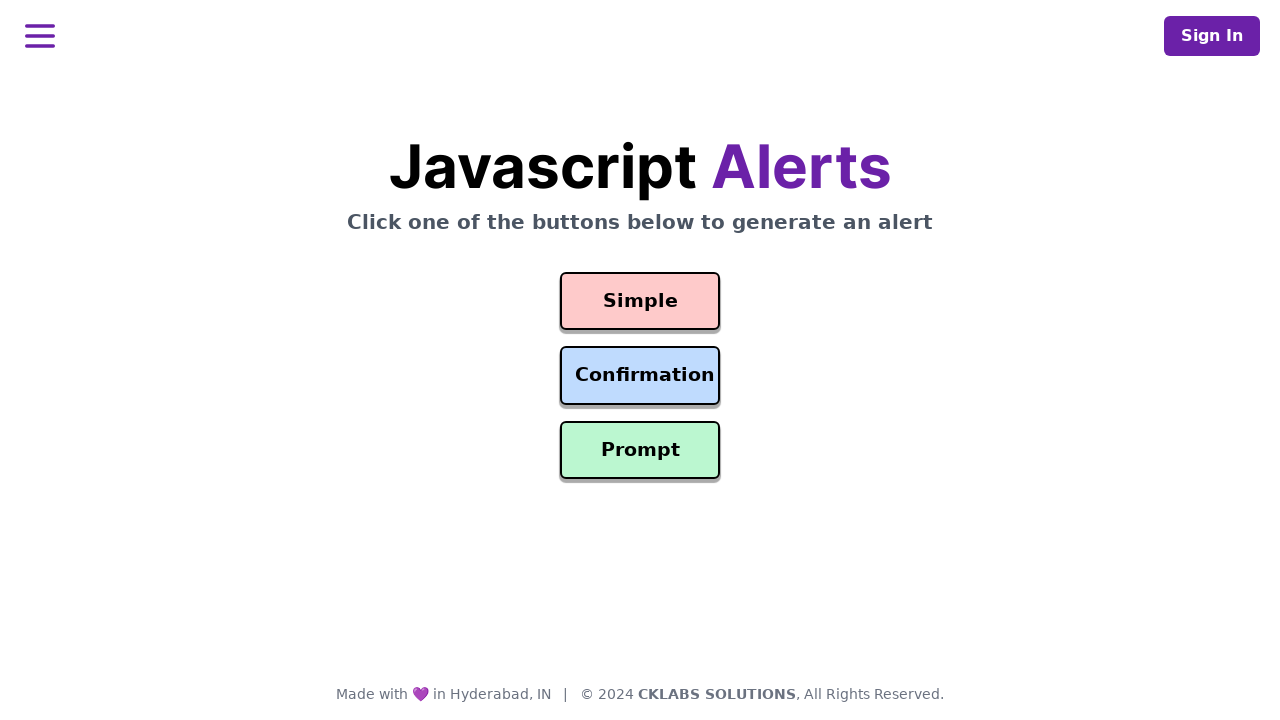

Clicked prompt button to trigger alert at (640, 450) on #prompt
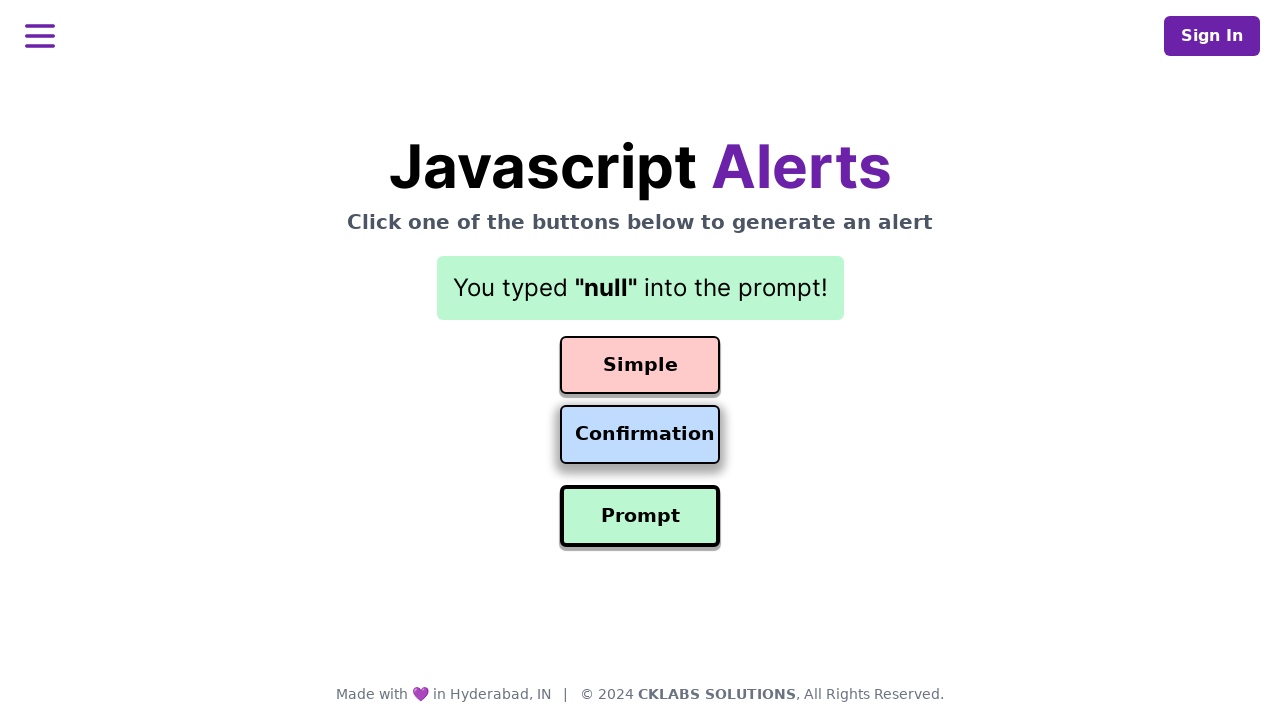

Set up dialog handler to accept prompt with 'Awesome!' text
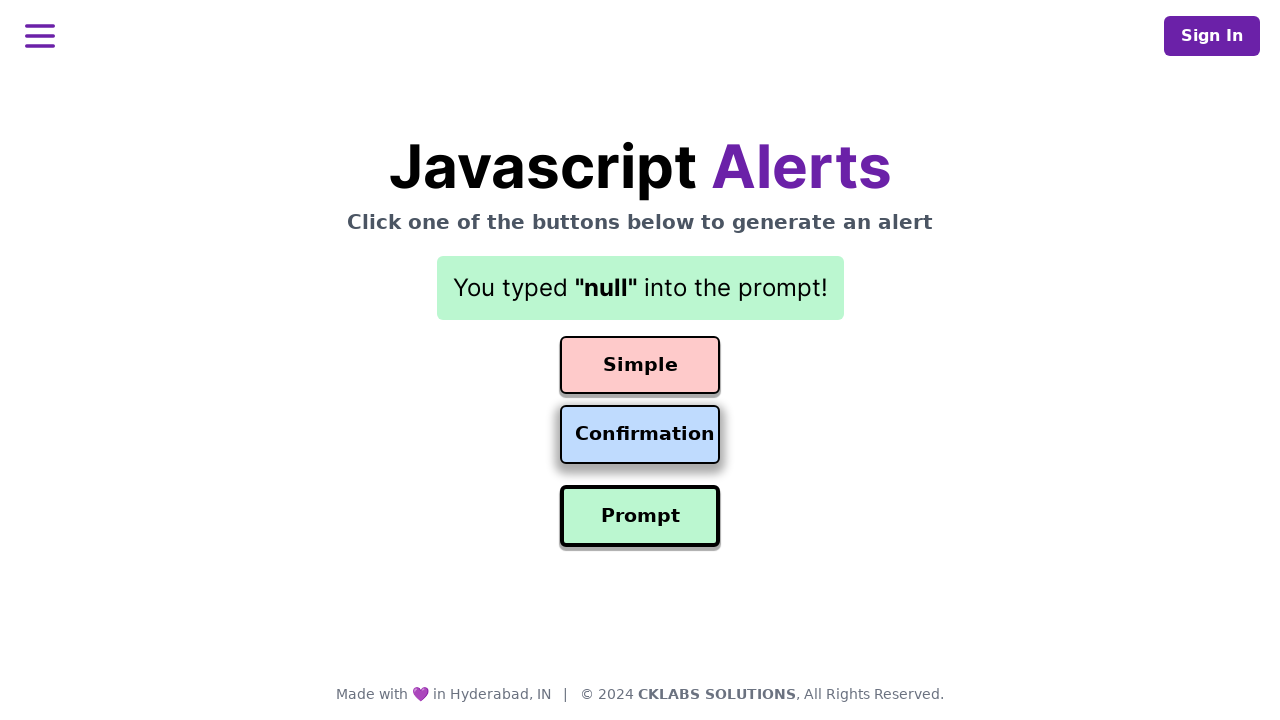

Clicked prompt button again to trigger alert with handler ready at (640, 516) on #prompt
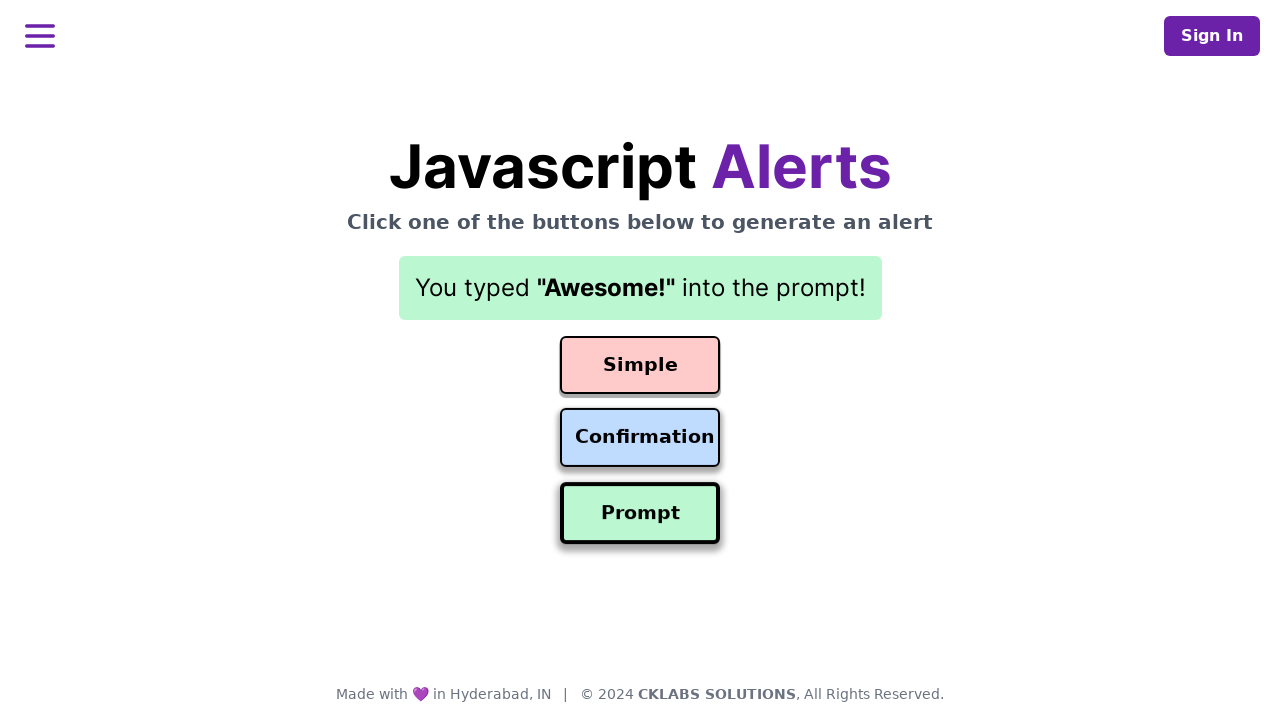

Result message displayed after accepting prompt
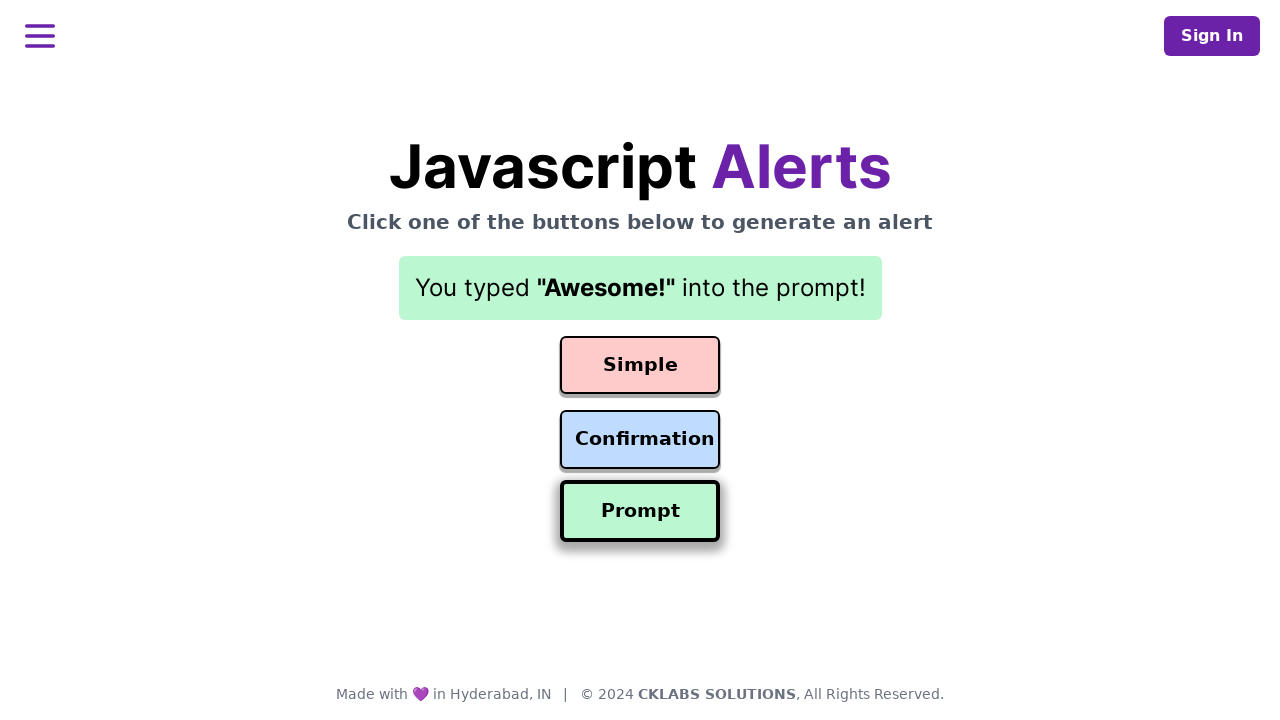

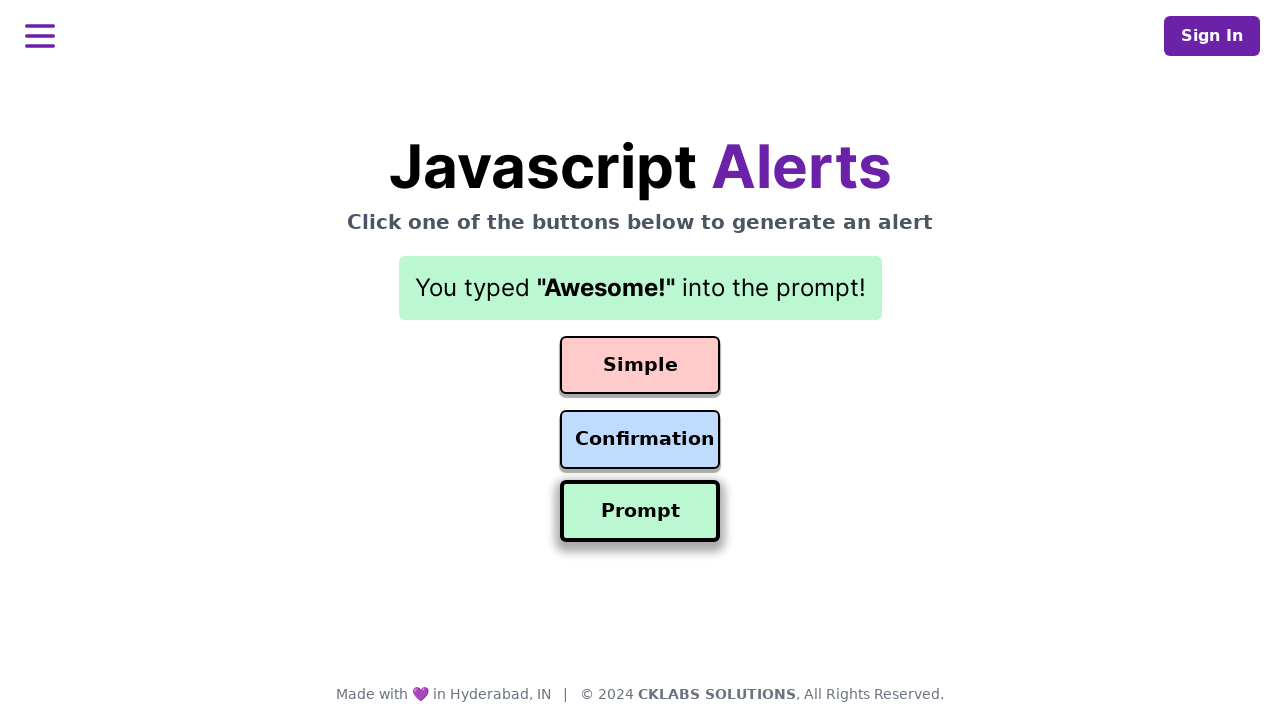